Tests text box form by filling in user name, email, current address, and permanent address fields, then submitting the form

Starting URL: https://demoqa.com/text-box

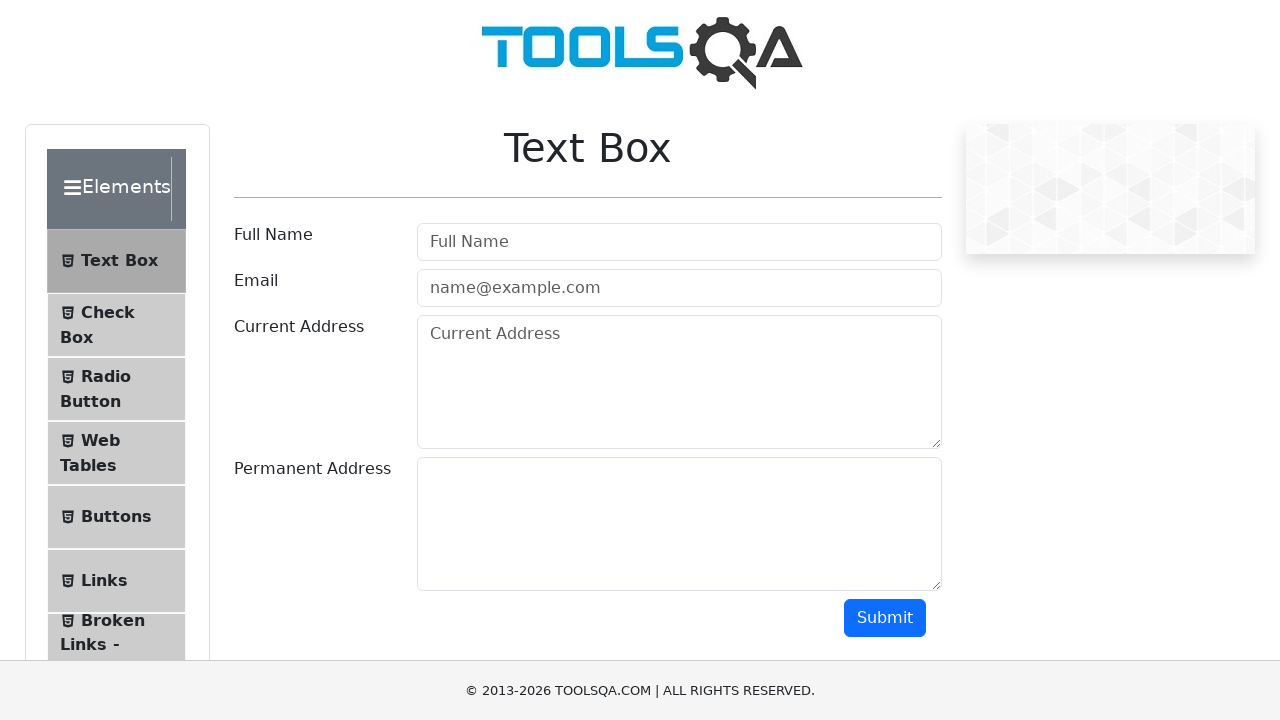

Filled user name field with 'Feodor Alibabaevich' on #userName
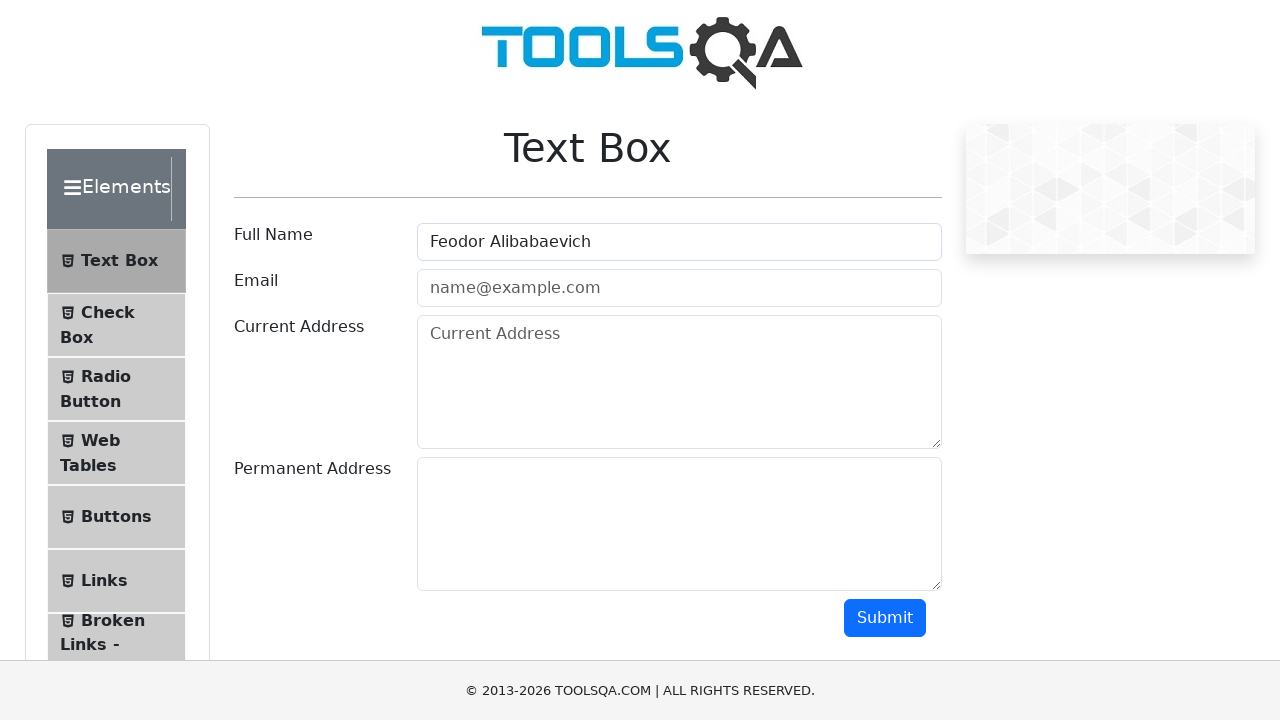

Filled email field with 'gentlemensOfGoodLuck@gmail.com' on #userEmail
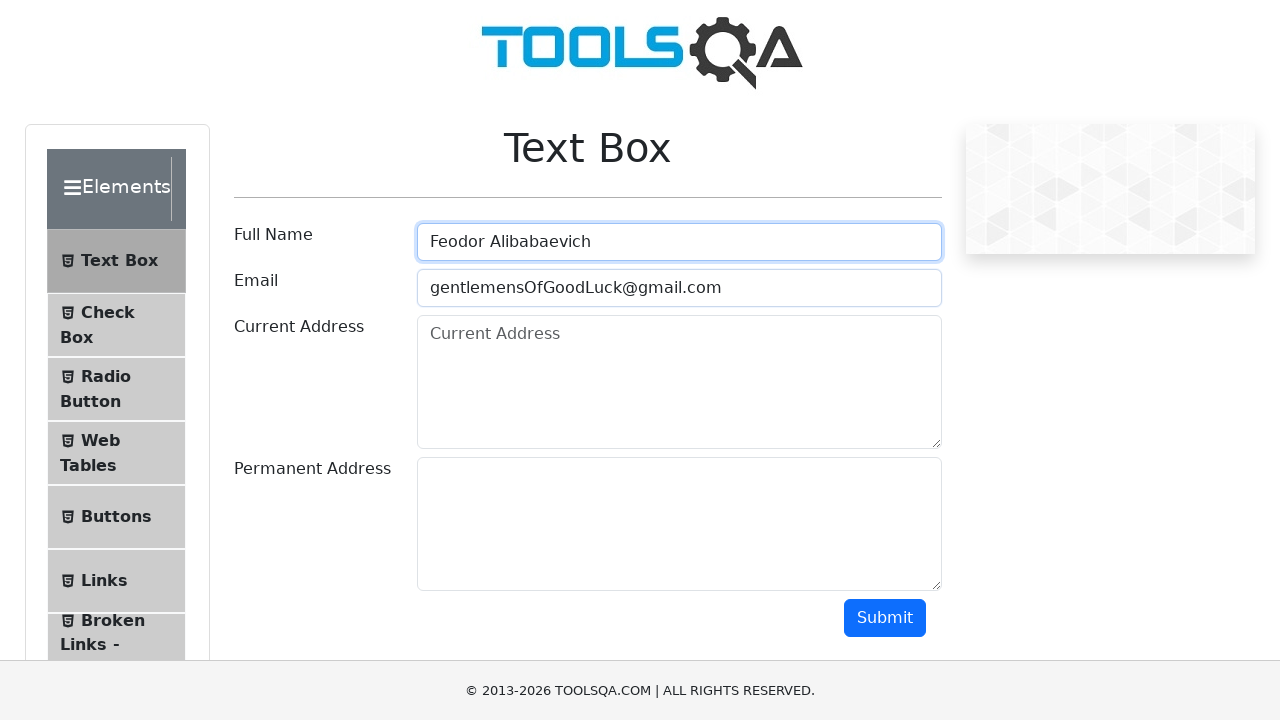

Filled current address field with Moscow address on #currentAddress
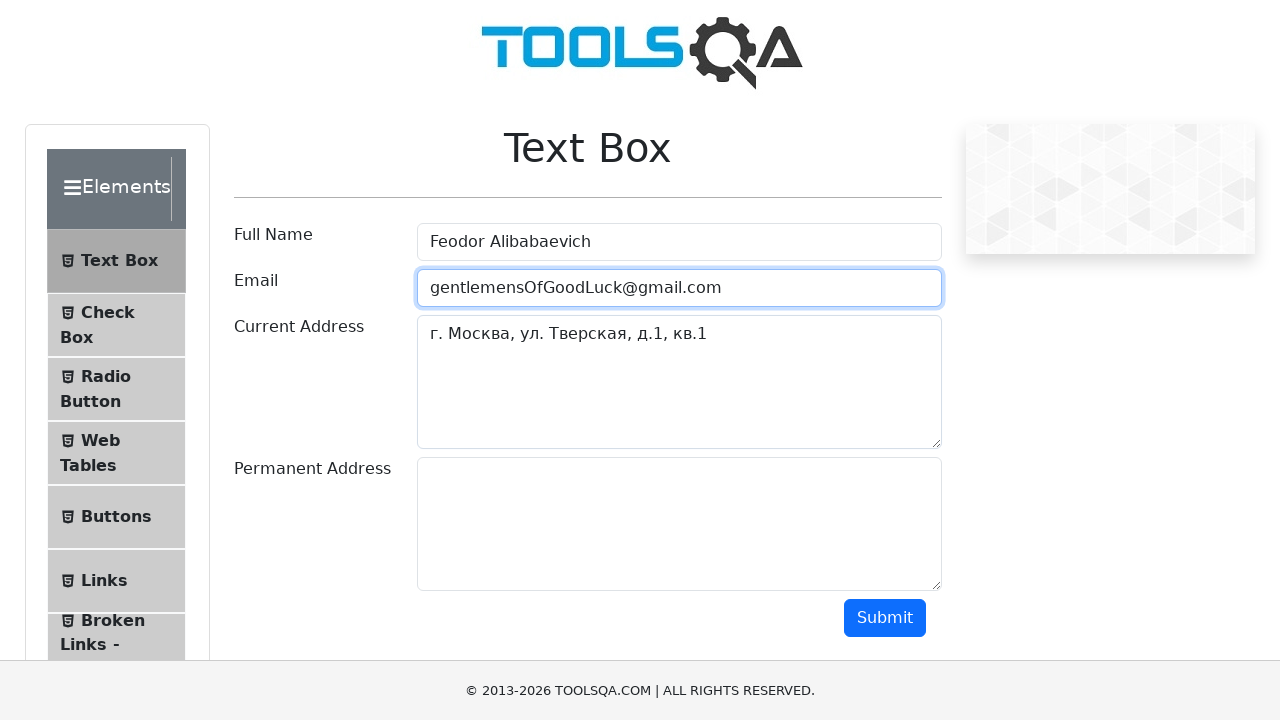

Filled permanent address field with Tver address on #permanentAddress
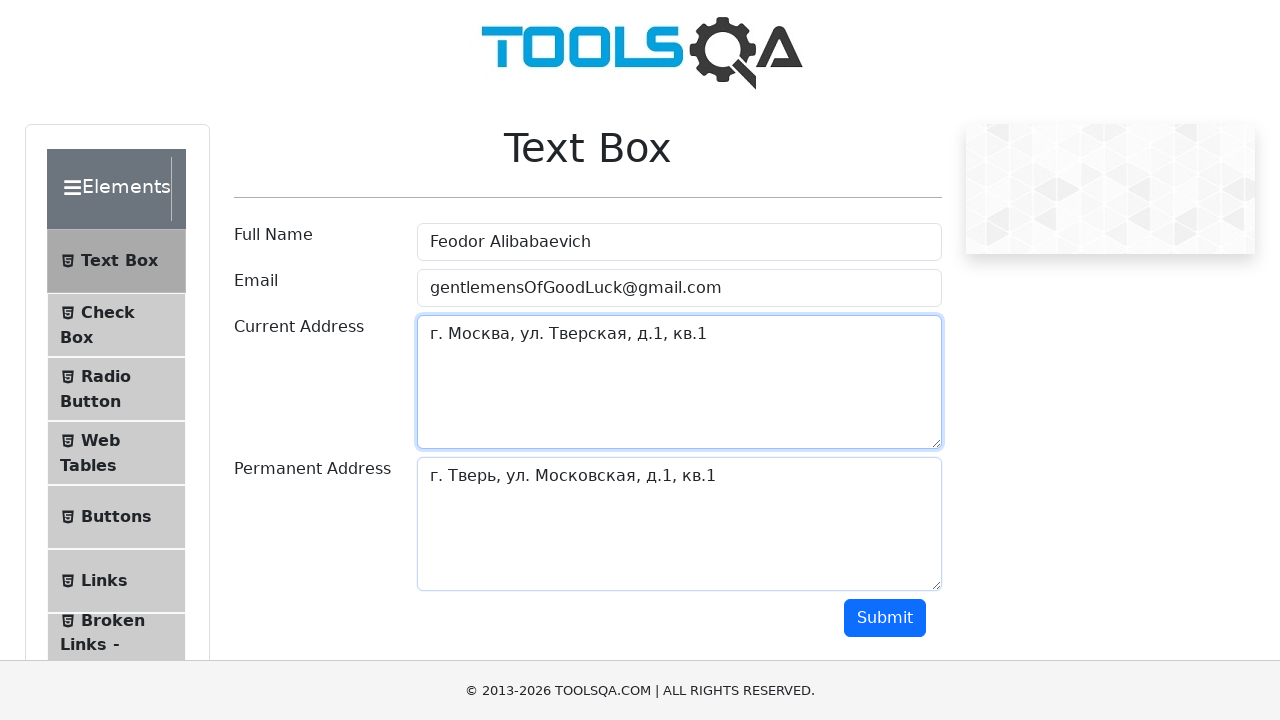

Scrolled submit button into view
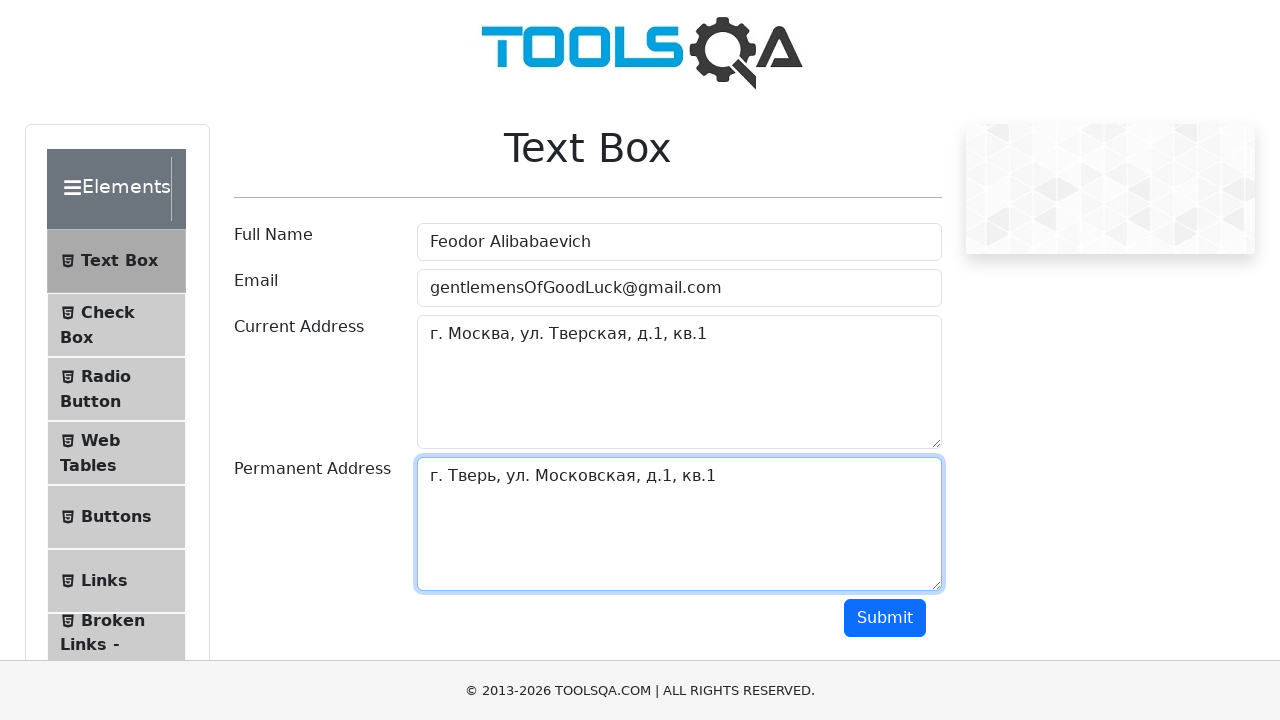

Clicked submit button to submit the form at (885, 618) on #submit
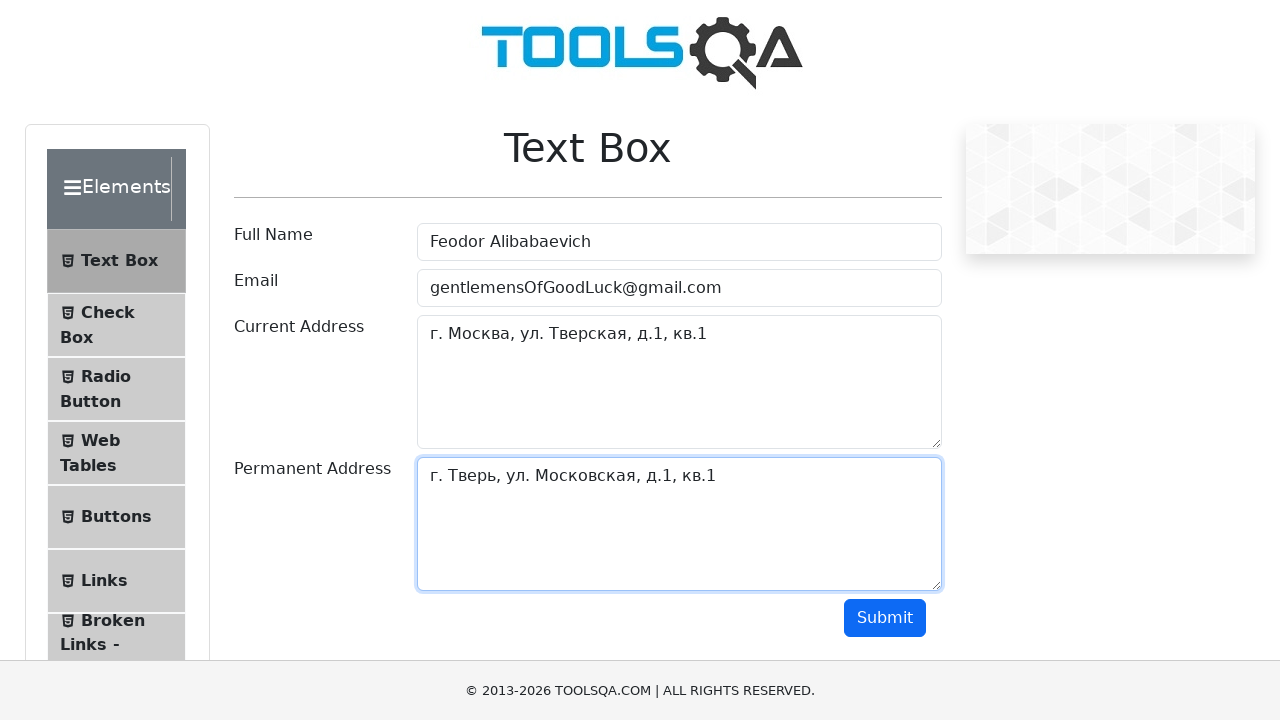

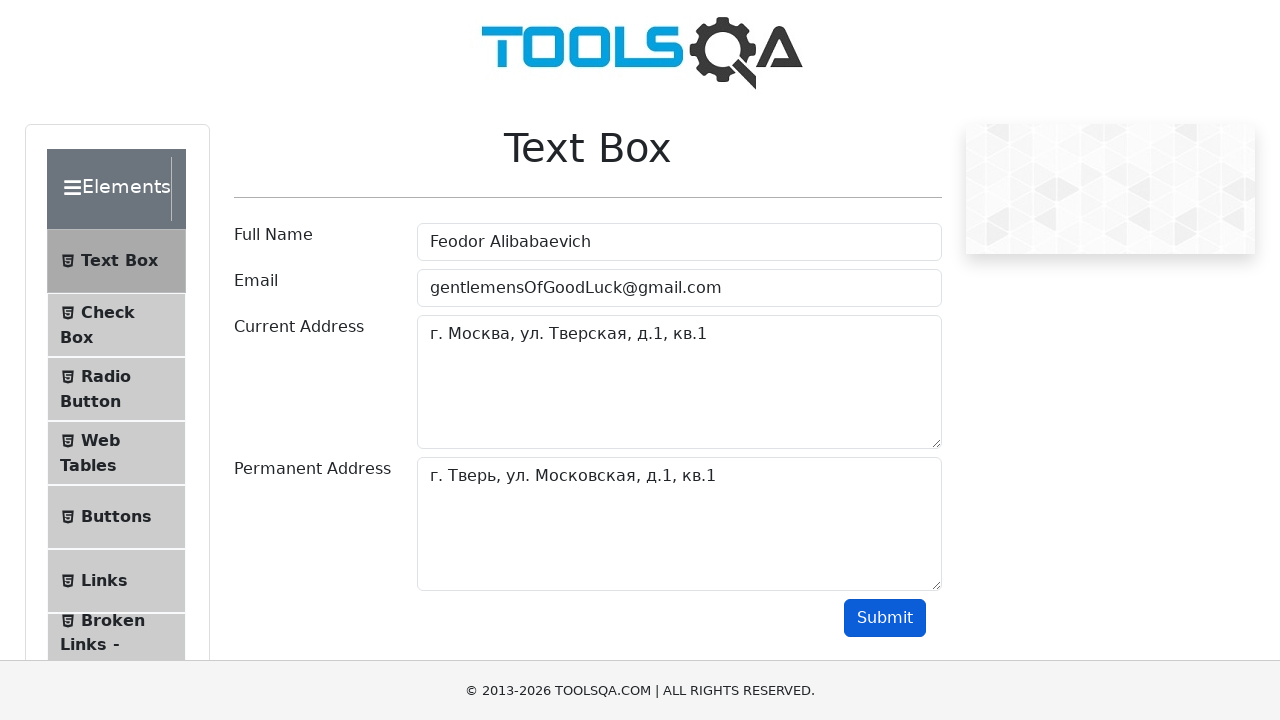